Waits for a price to reach $100, books an item, then solves a mathematical challenge by calculating a formula and submitting the answer

Starting URL: http://suninjuly.github.io/explicit_wait2.html

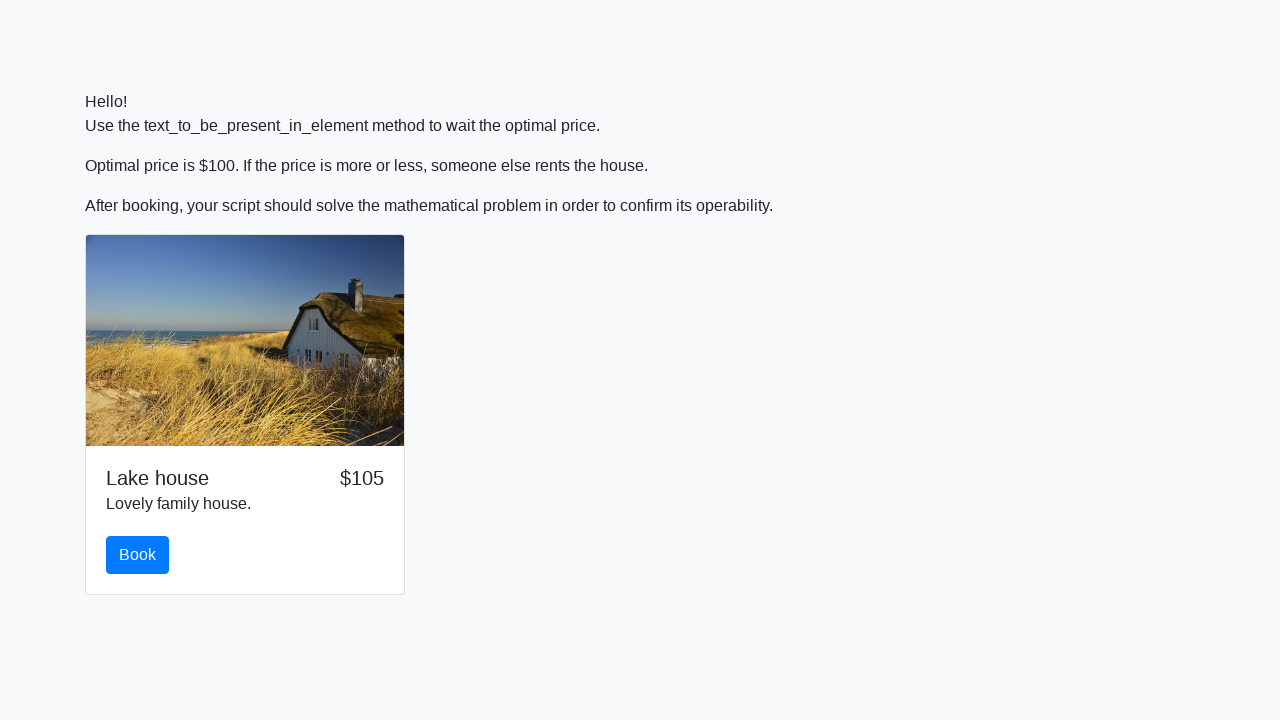

Waited for price to reach $100
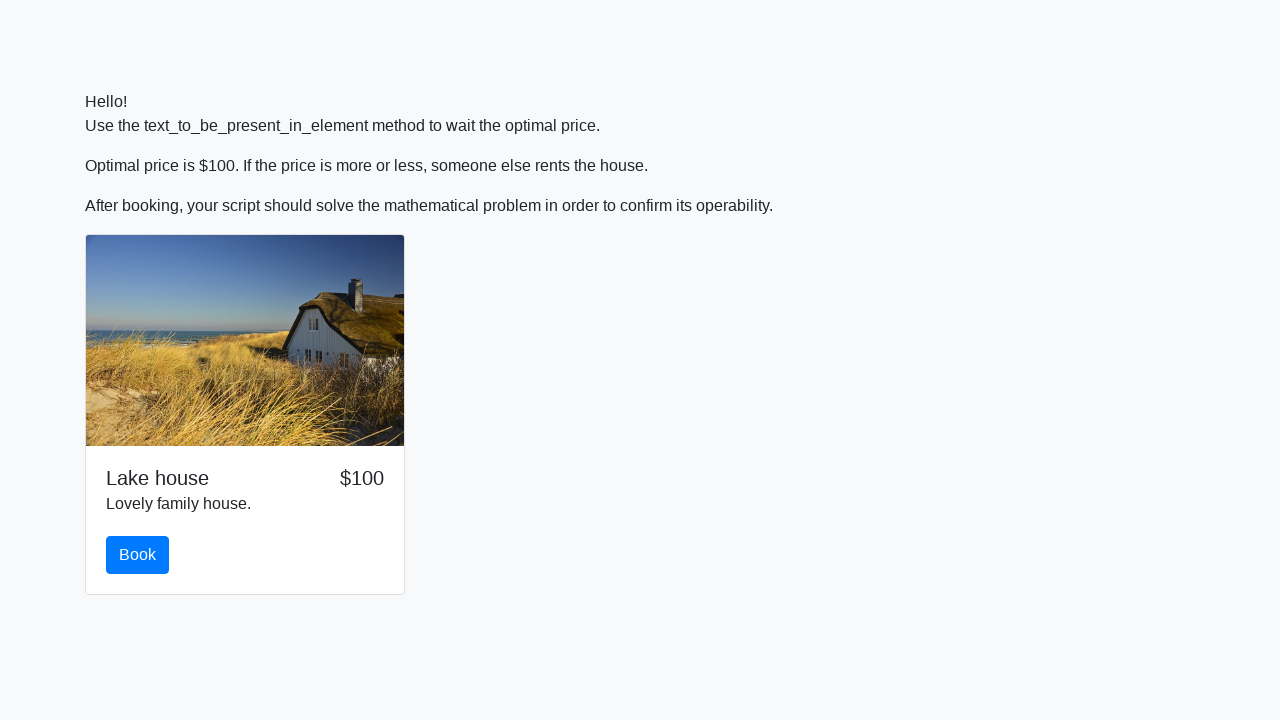

Clicked the book button at (138, 555) on #book
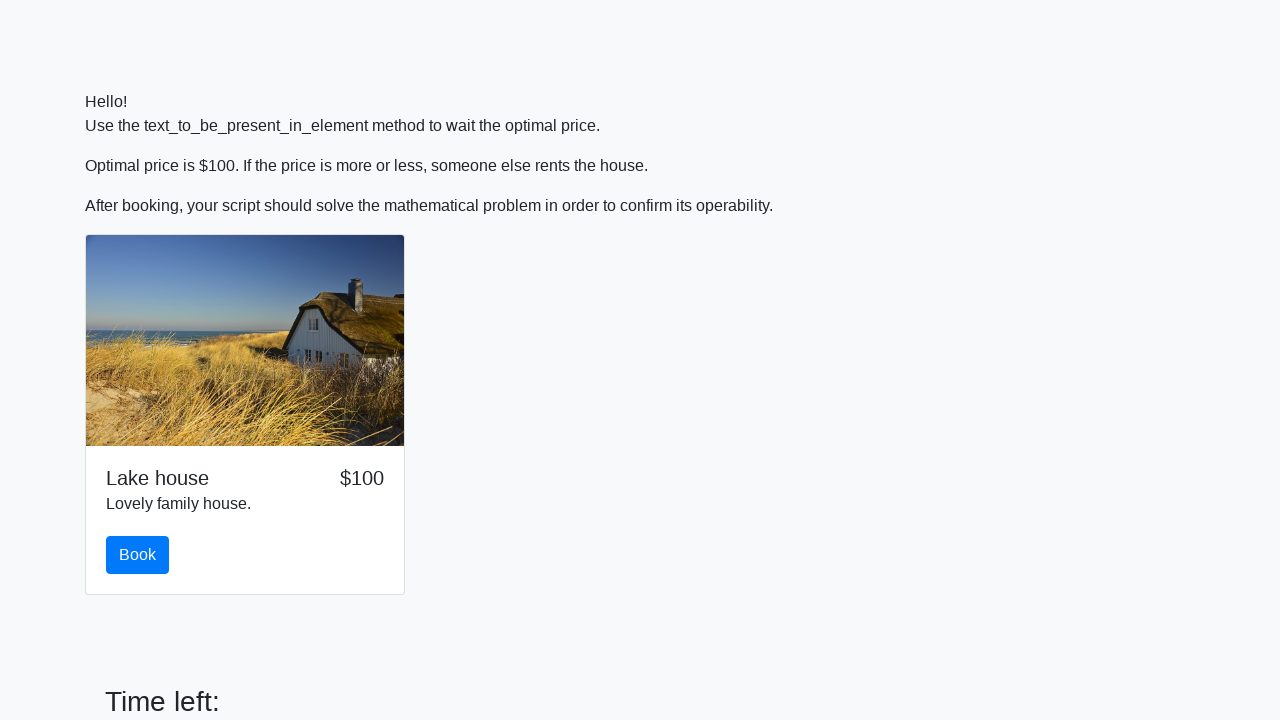

Retrieved the x value for calculation
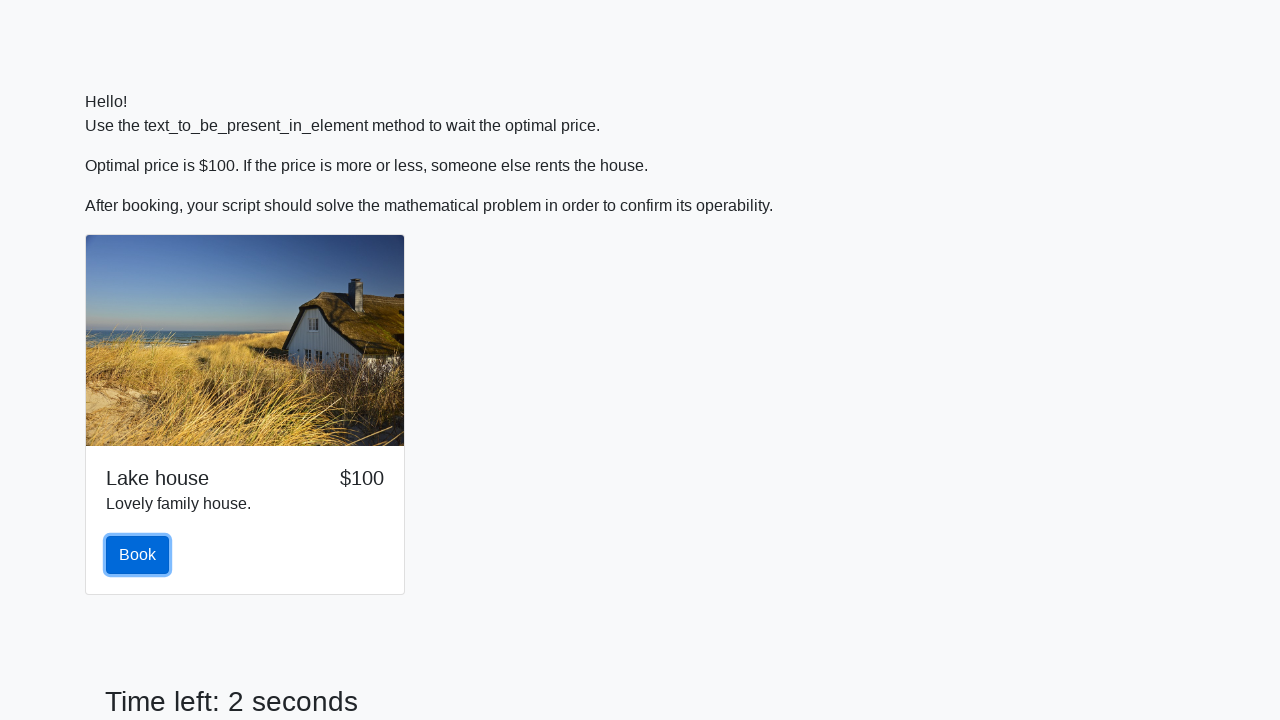

Calculated formula result: log(abs(12 * sin(959))) = 2.1663592092859245
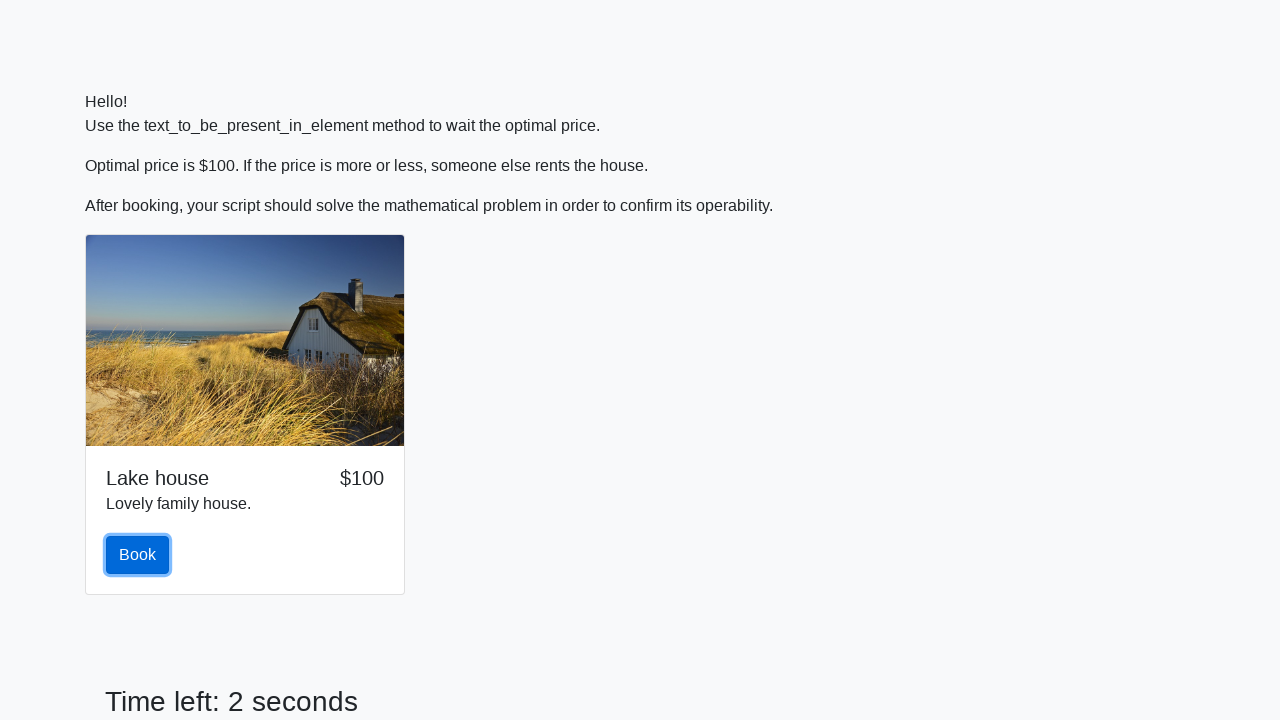

Filled answer field with calculated result on #answer
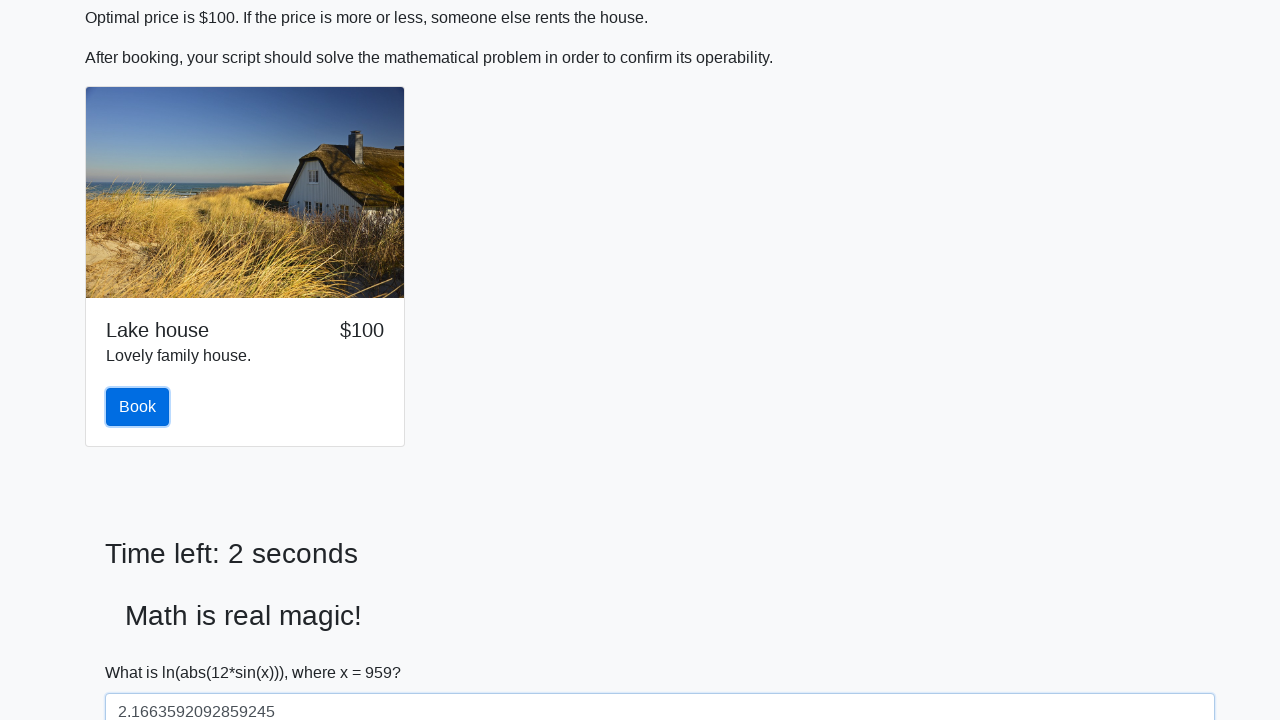

Clicked the solve button to submit the answer at (143, 651) on #solve
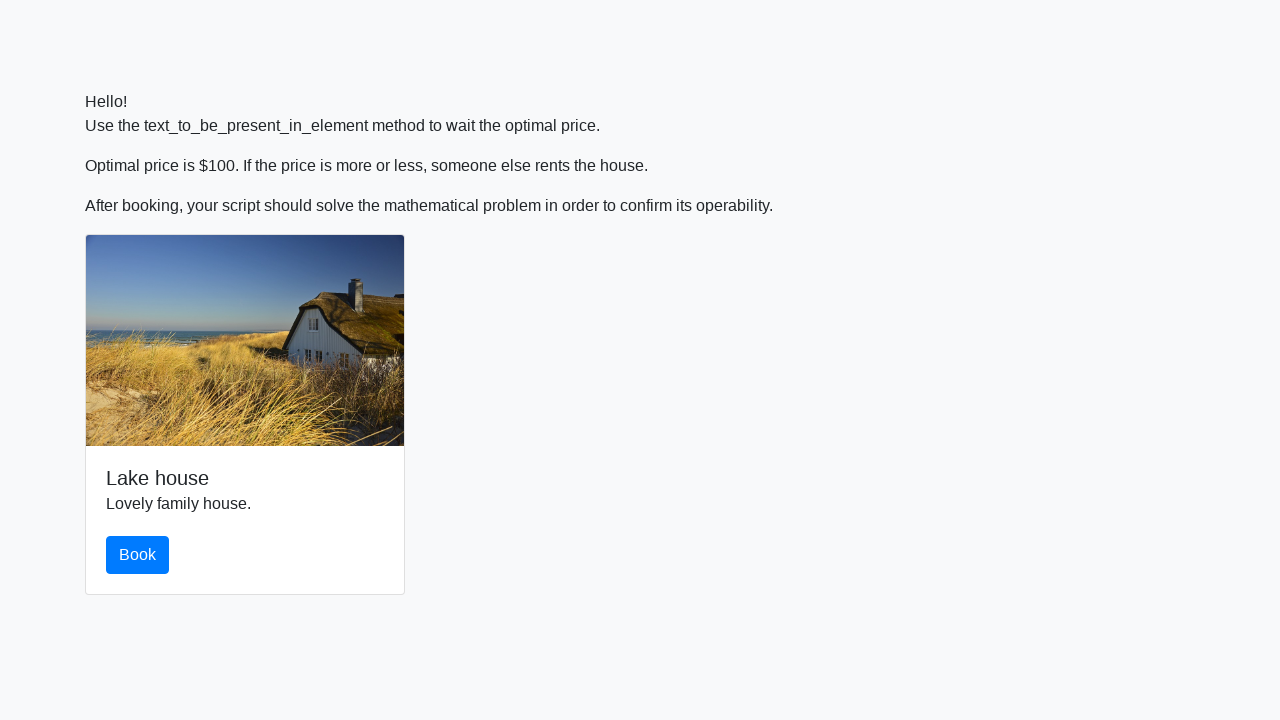

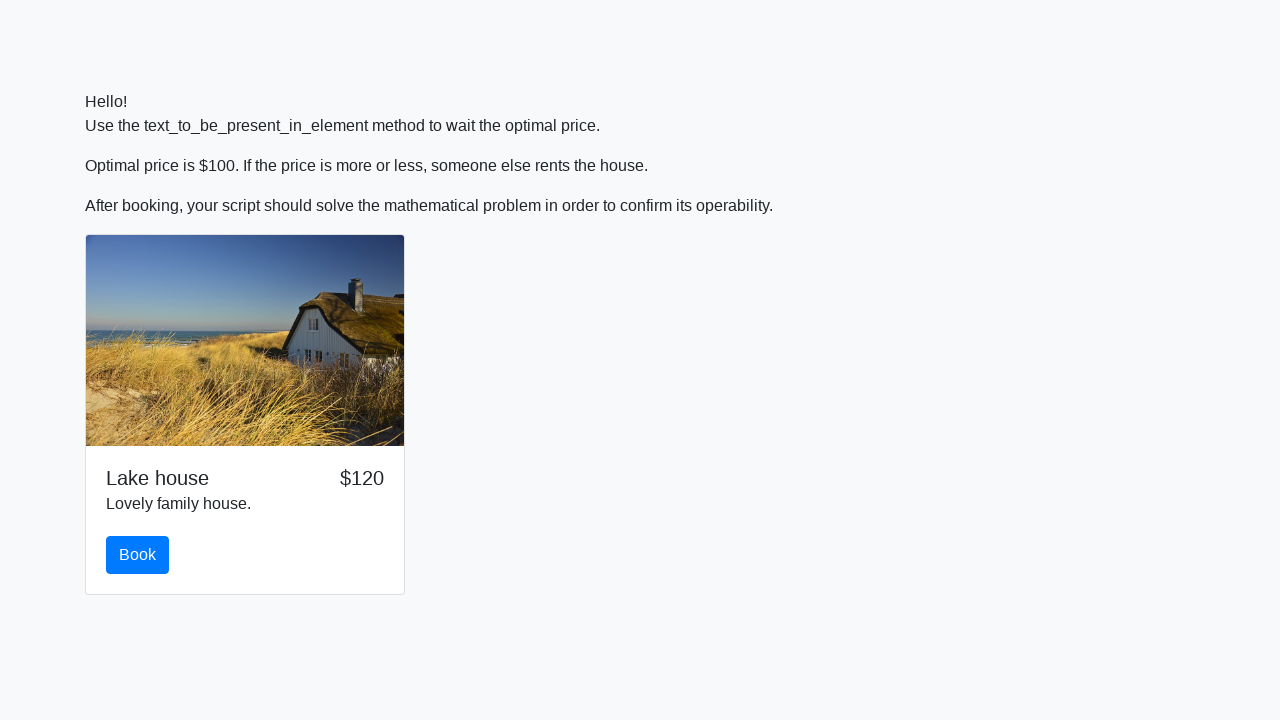